Tests calendar date picker functionality by selecting a specific date (June 15, 2024) through the calendar widget and verifying the selection

Starting URL: https://rahulshettyacademy.com/seleniumPractise/#/offers

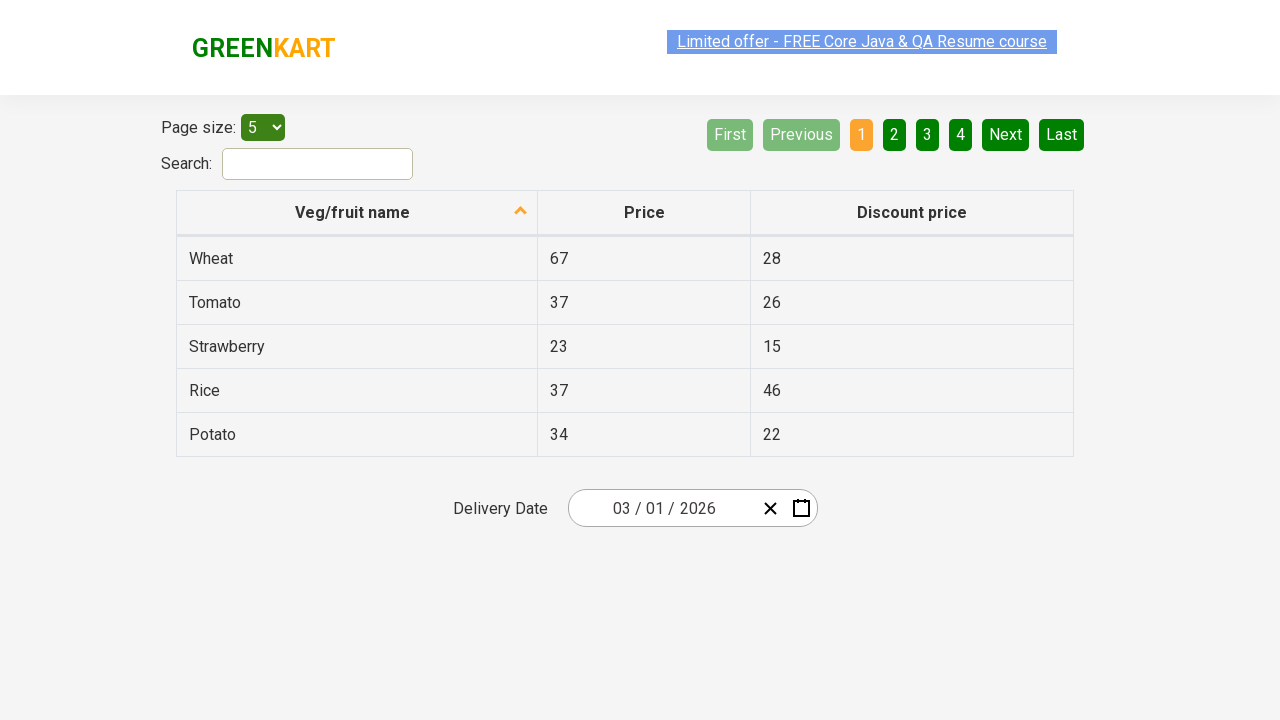

Clicked date picker input group to open calendar widget at (662, 508) on .react-date-picker__inputGroup
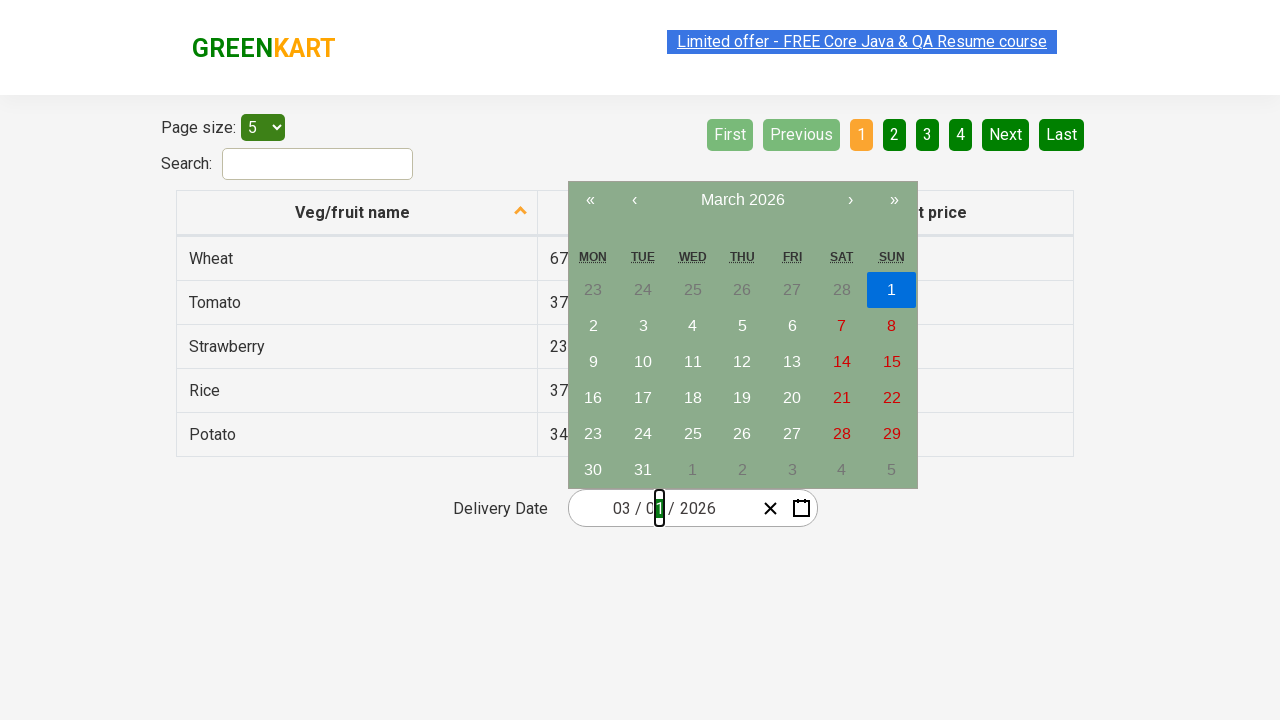

Double-clicked calendar navigation label to switch to year view at (742, 200) on .react-calendar__navigation__label
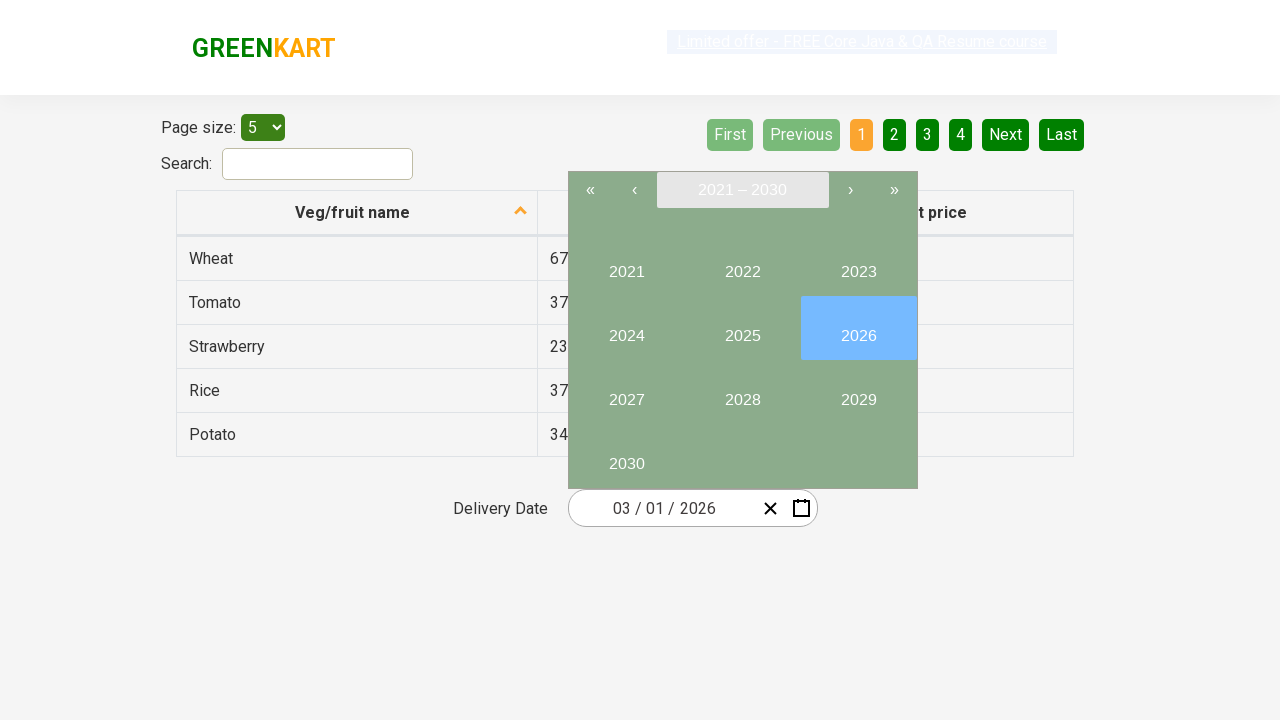

Selected year 2024 from year picker at (626, 328) on button:has-text('2024')
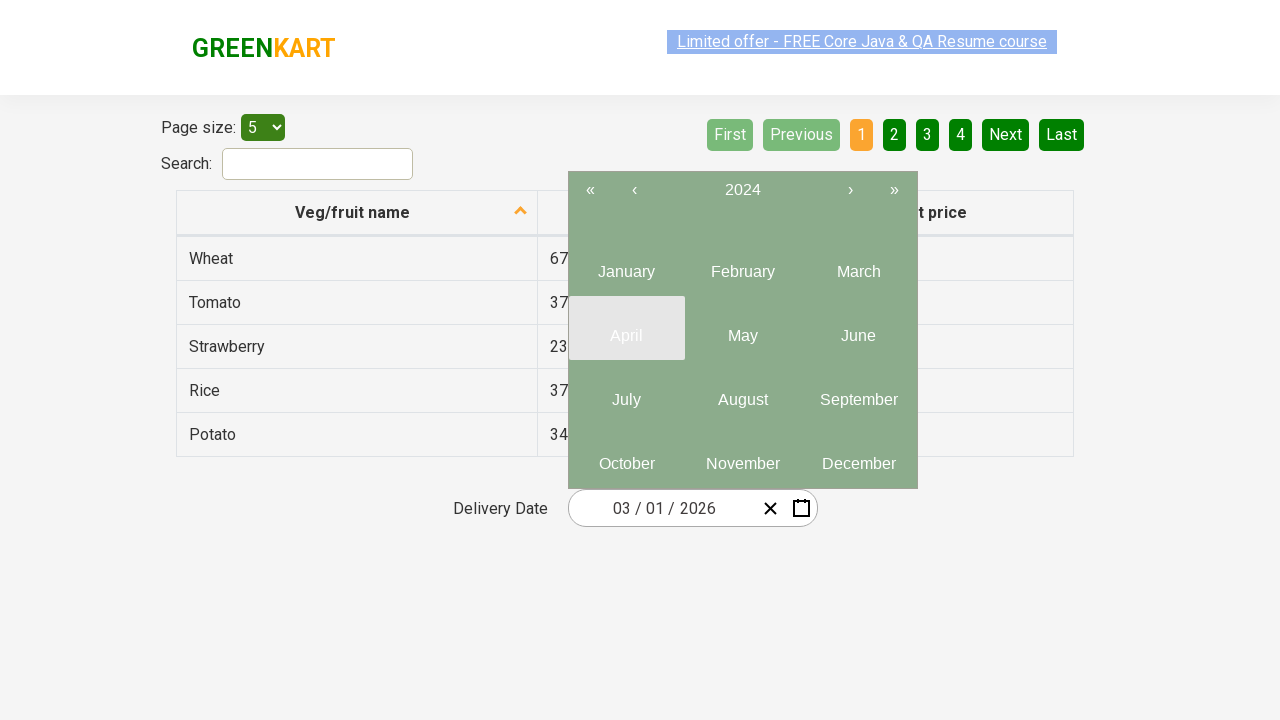

Selected month 6 (June) from month picker at (858, 328) on .react-calendar__year-view__months__month >> nth=5
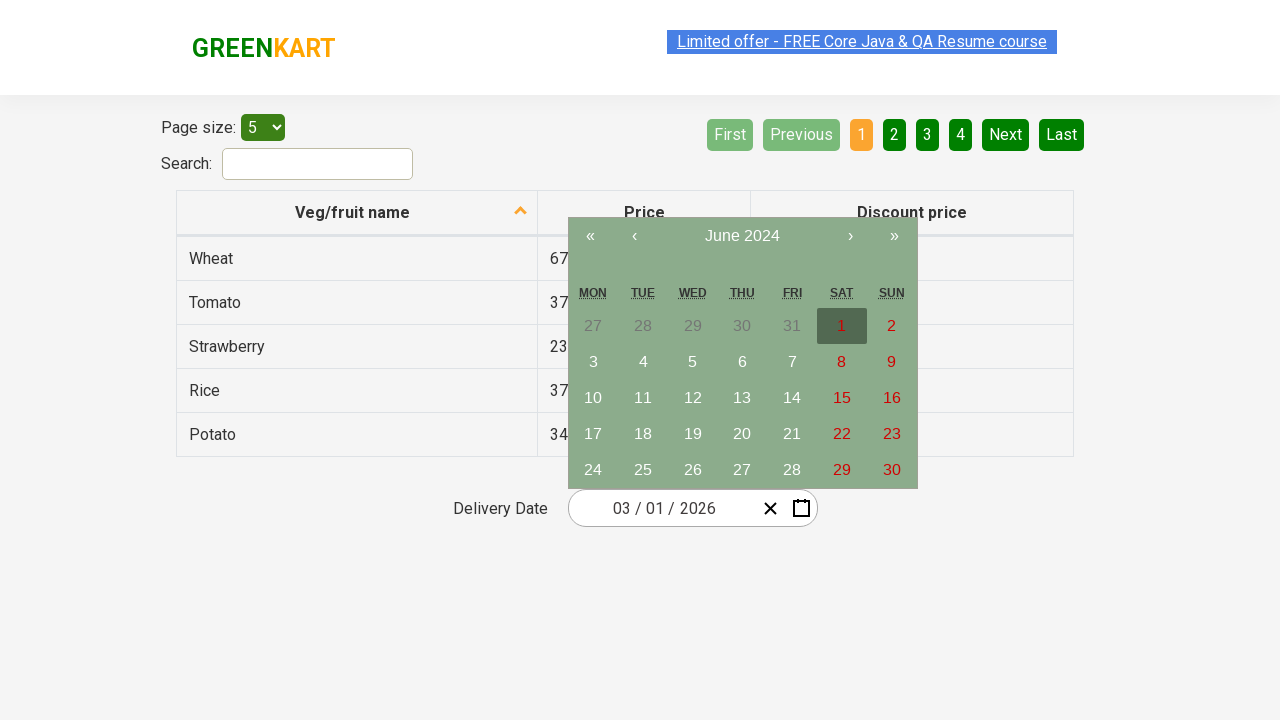

Selected date 15 from calendar at (842, 398) on abbr:has-text('15')
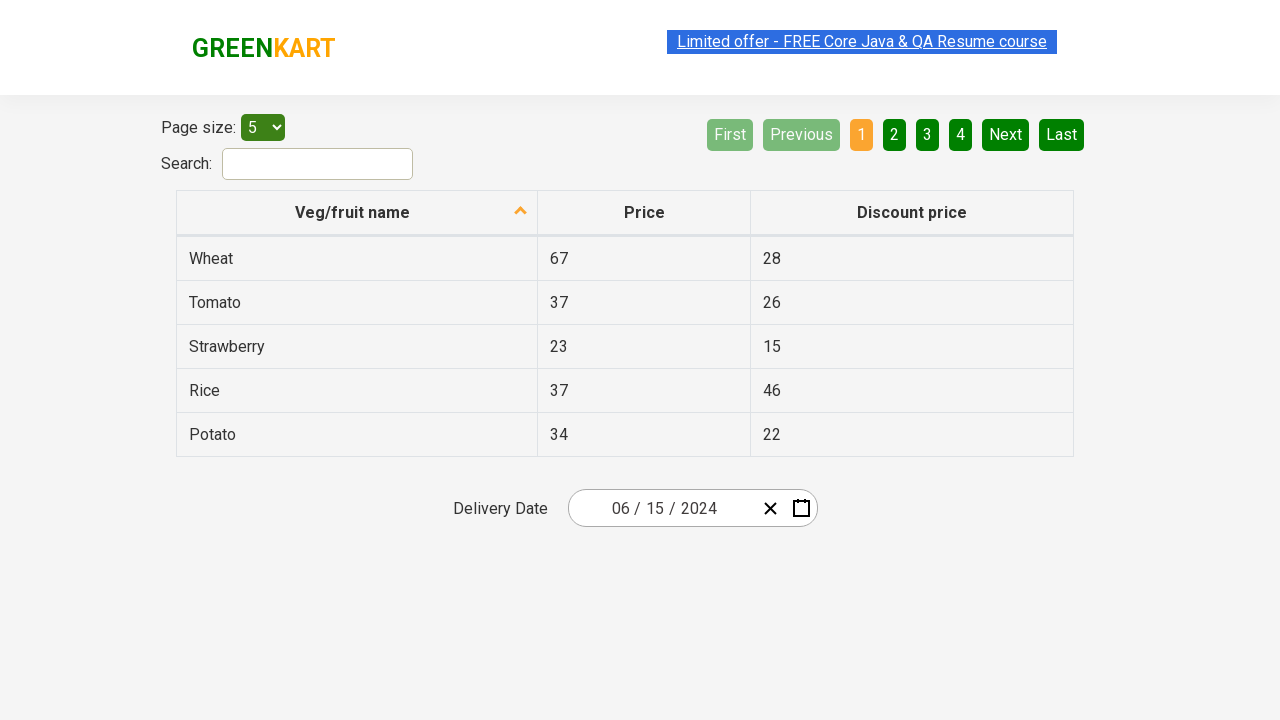

Verified date picker inputs are populated with selected date
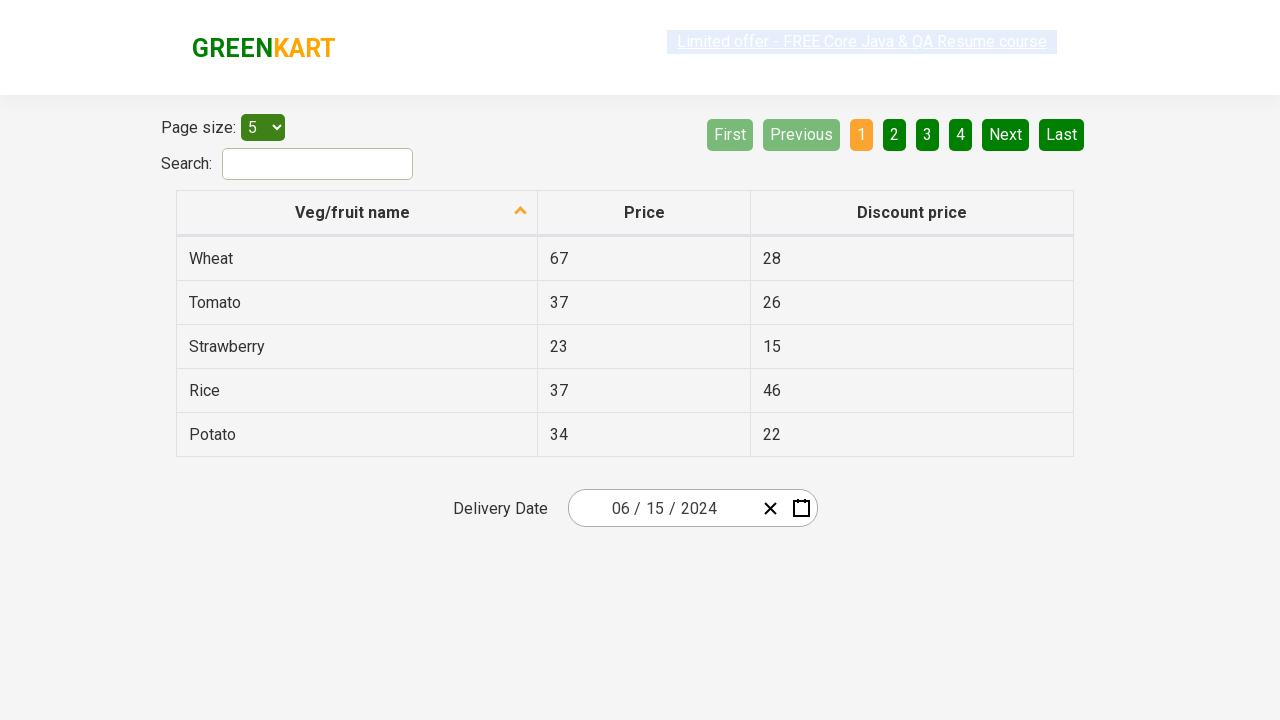

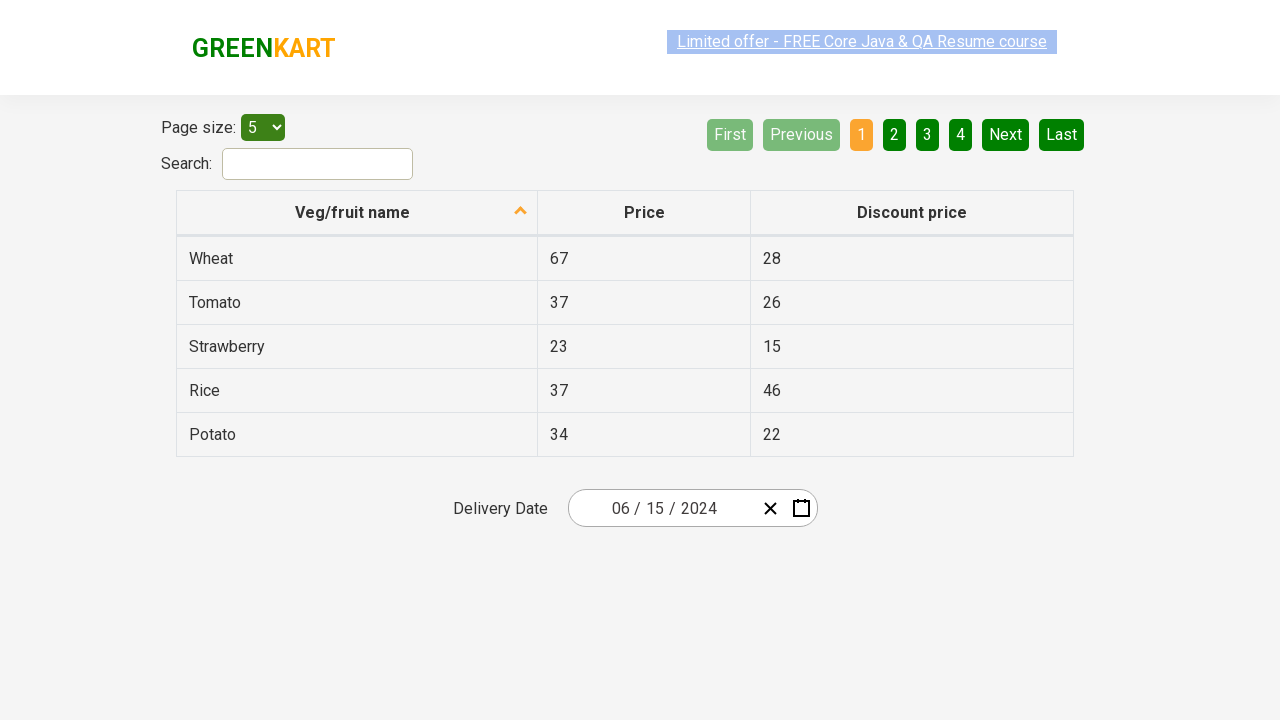